Searches for a journal on the ablesci website and extracts journal information including impact factor and other metrics

Starting URL: https://www.ablesci.com/journal/index

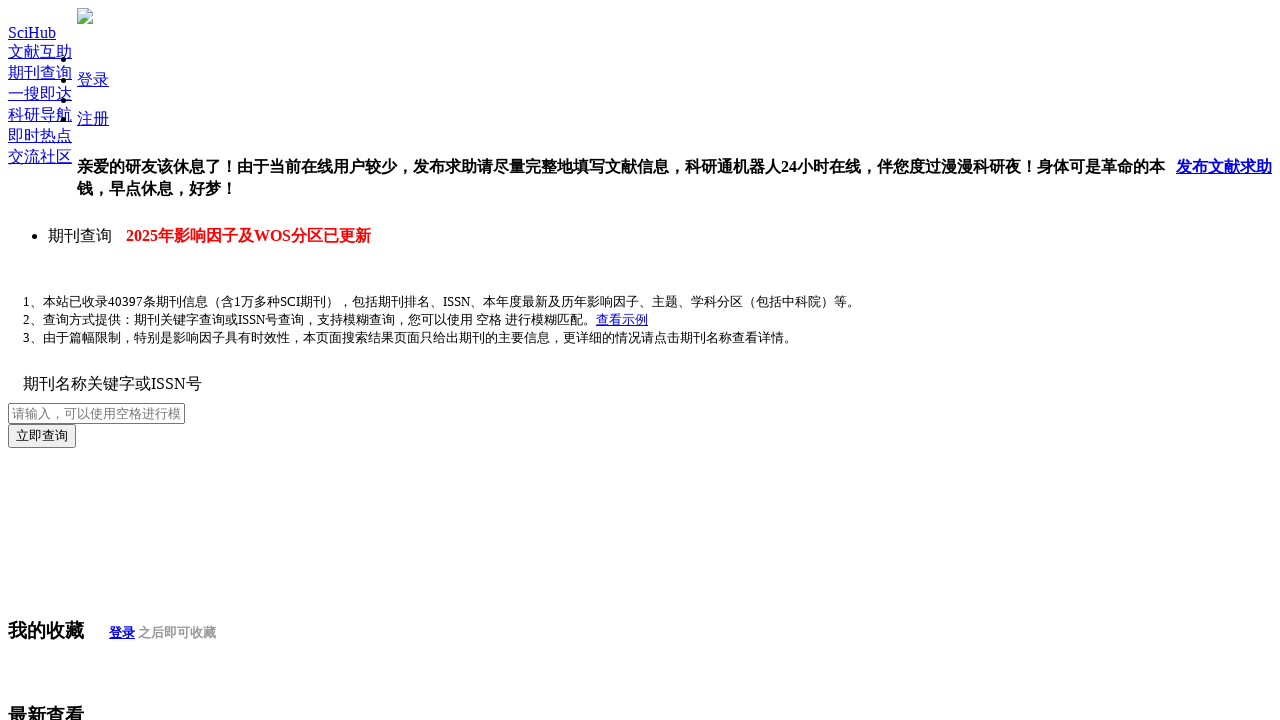

Navigated to Ablesci journal search for 'Nature'
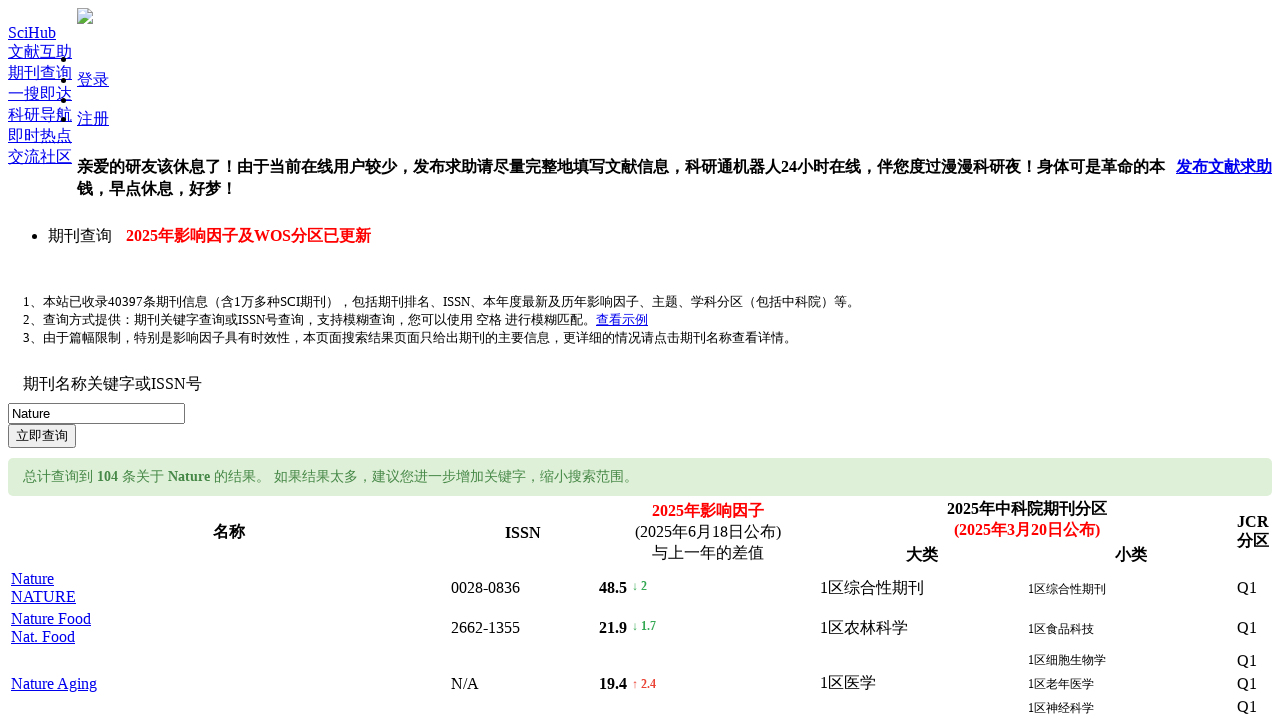

Clicked on first journal result at (32, 578) on a.journal-name
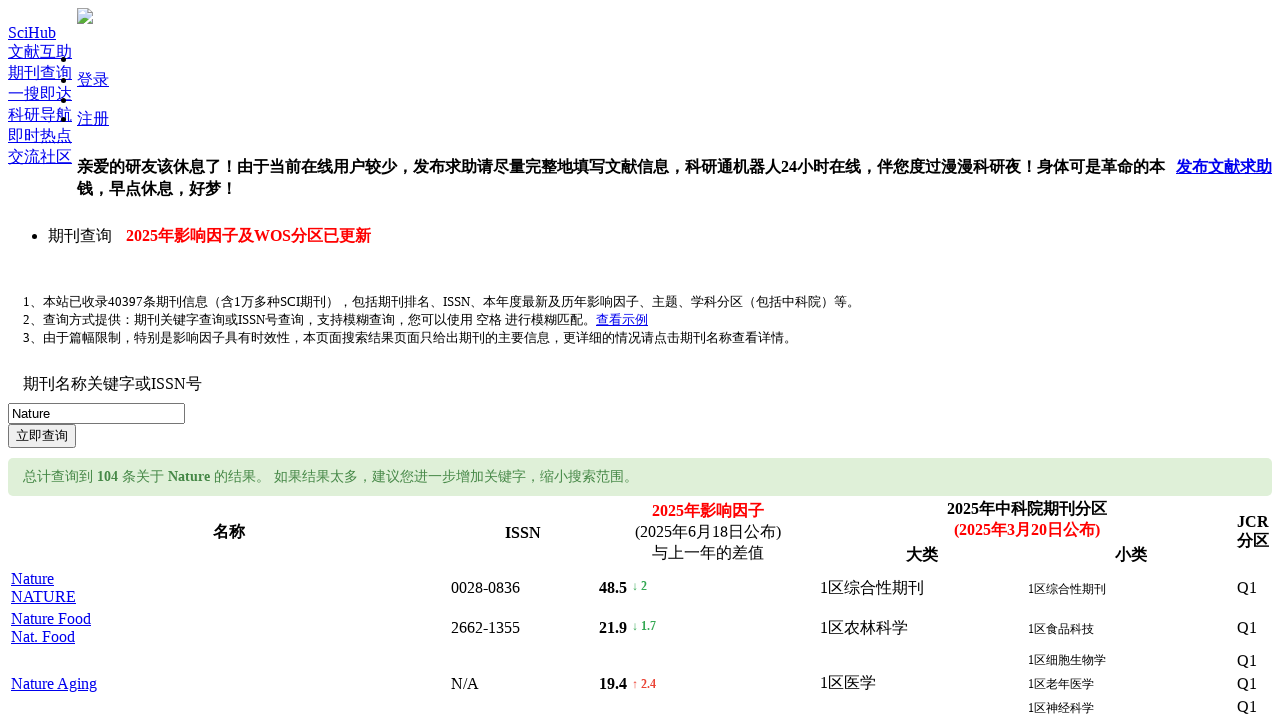

Journal details page loaded with impact factor metrics table
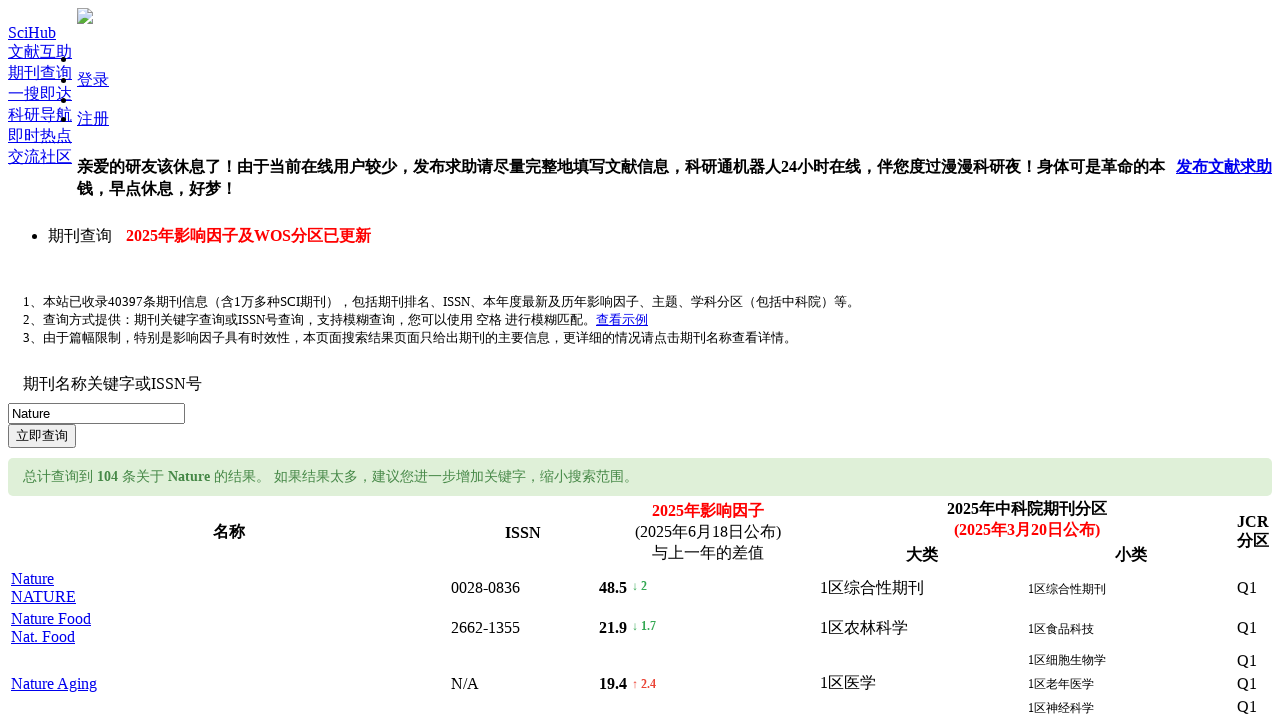

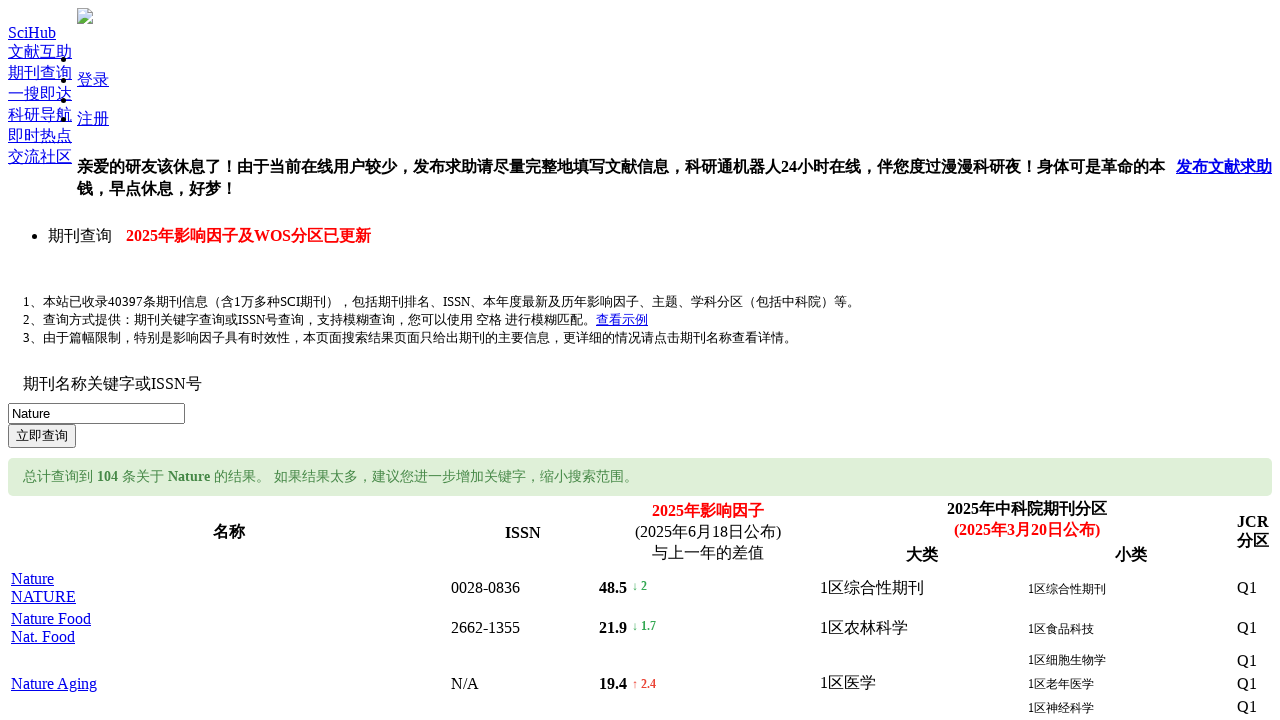